Tests filtering to display only active (uncompleted) items

Starting URL: https://demo.playwright.dev/todomvc

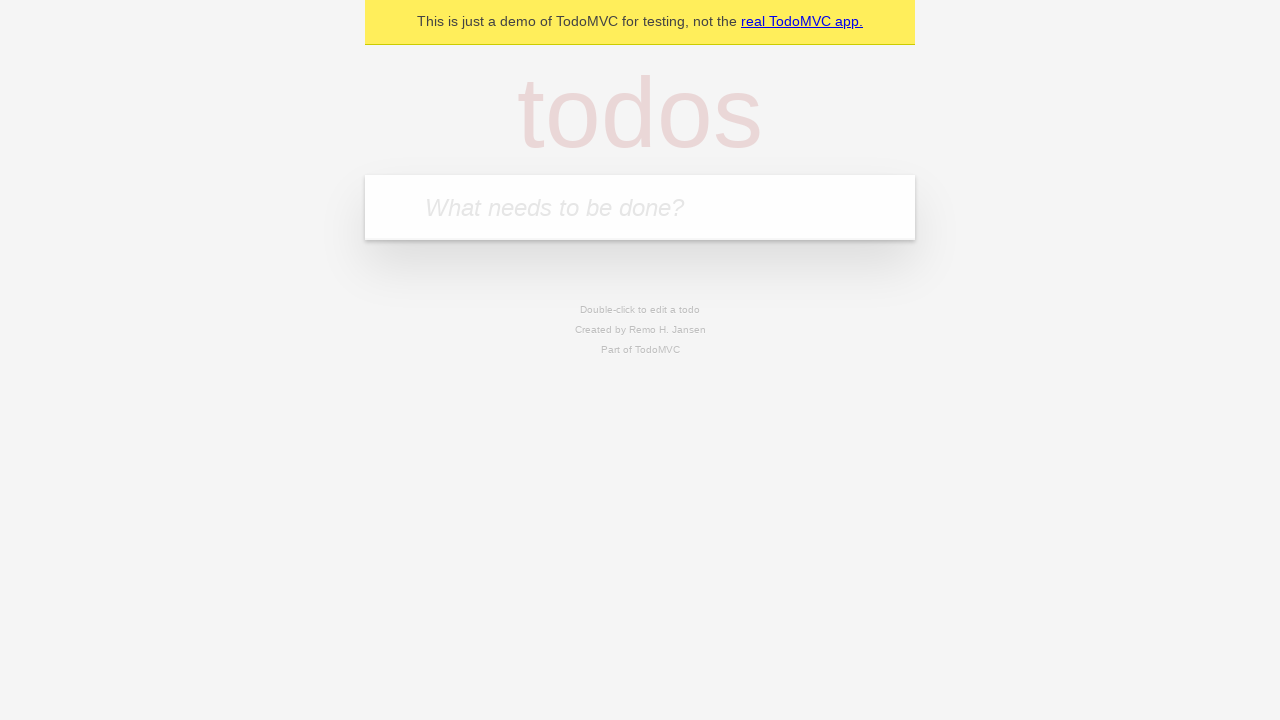

Filled todo input with 'buy some cheese' on internal:attr=[placeholder="What needs to be done?"i]
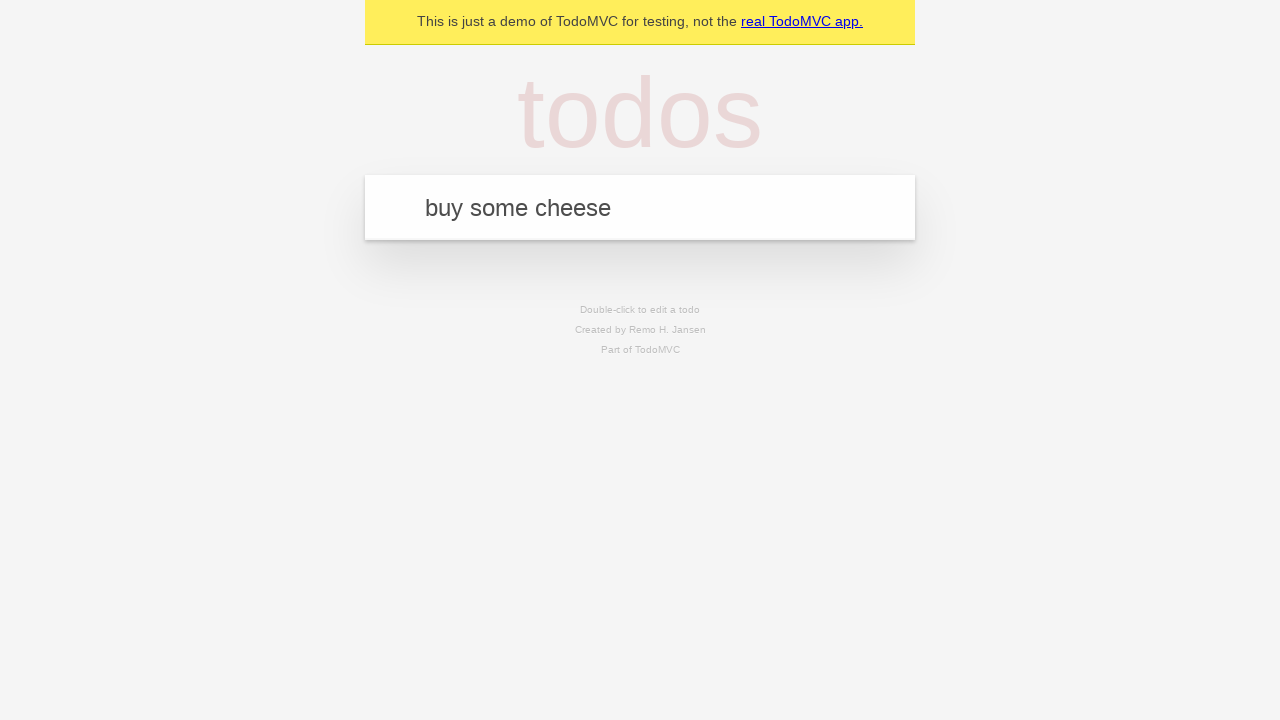

Pressed Enter to create first todo on internal:attr=[placeholder="What needs to be done?"i]
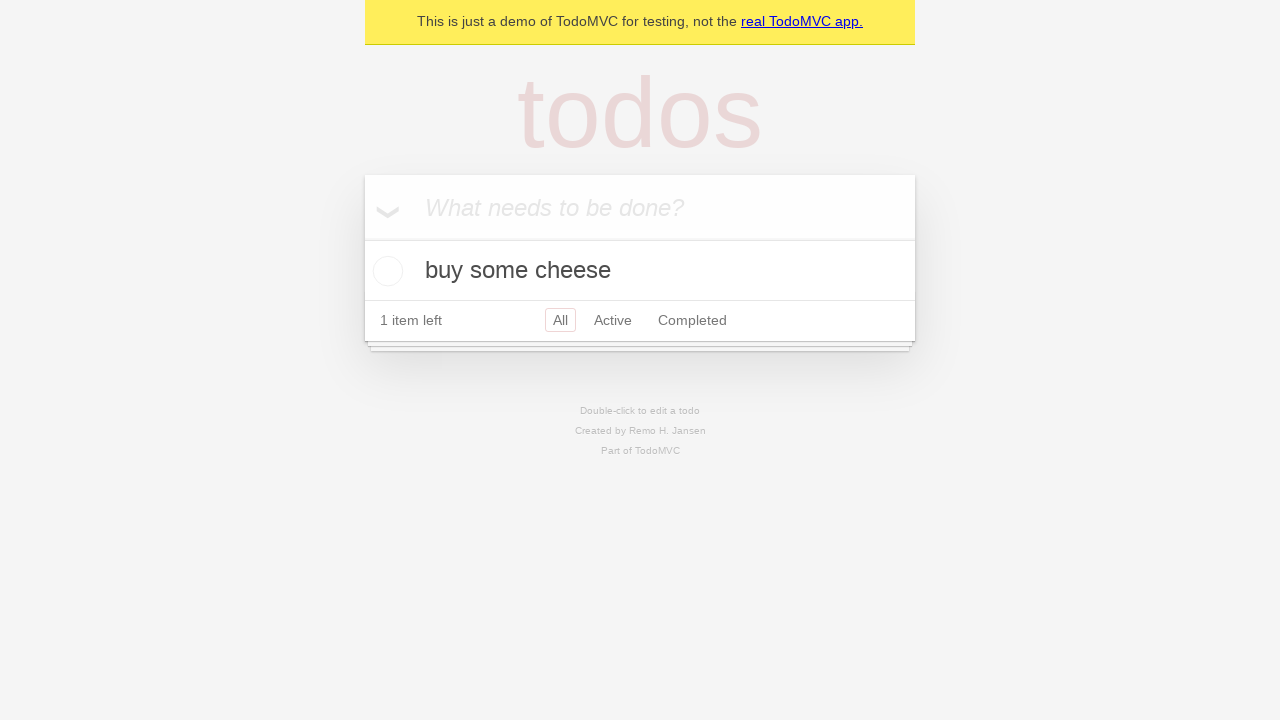

Filled todo input with 'feed the cat' on internal:attr=[placeholder="What needs to be done?"i]
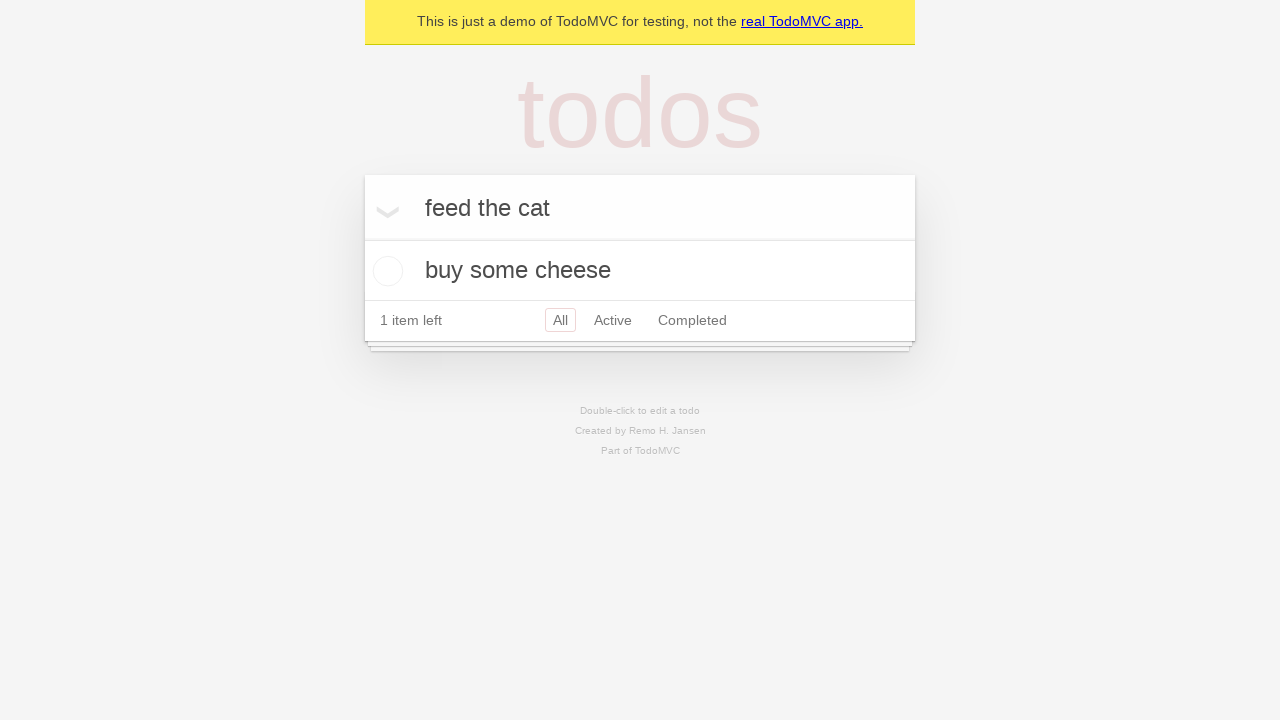

Pressed Enter to create second todo on internal:attr=[placeholder="What needs to be done?"i]
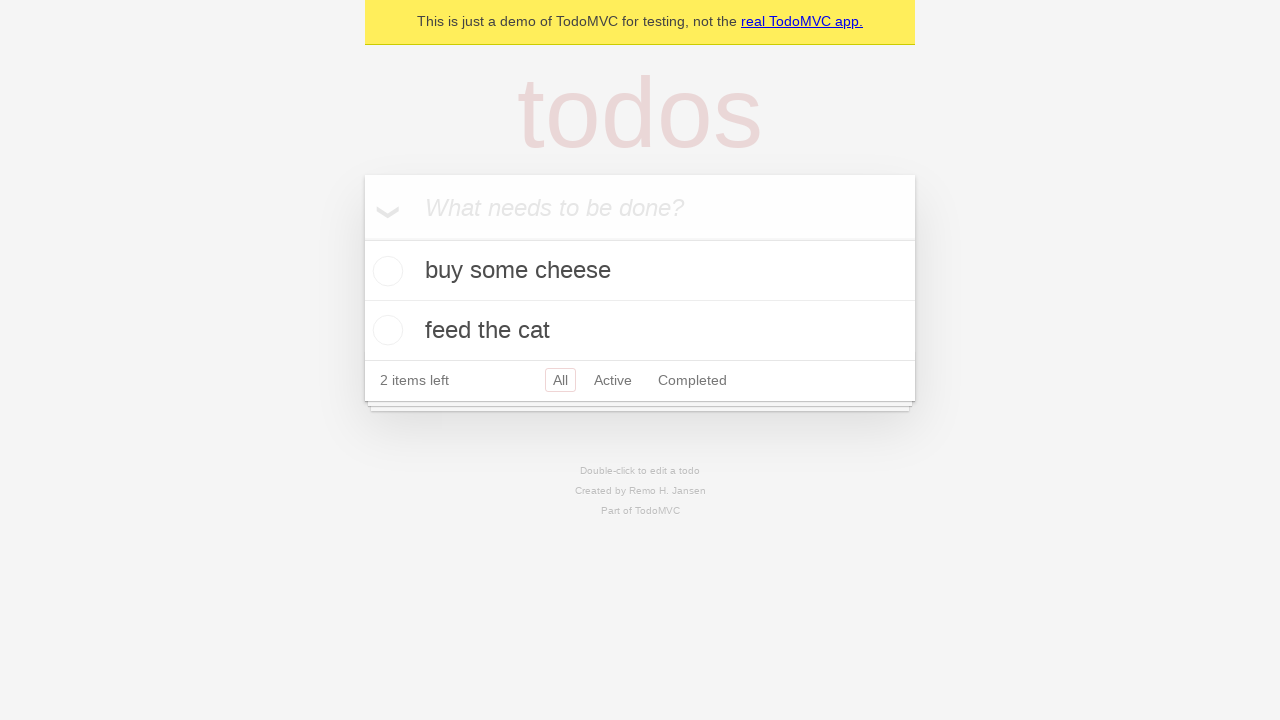

Filled todo input with 'book a doctors appointment' on internal:attr=[placeholder="What needs to be done?"i]
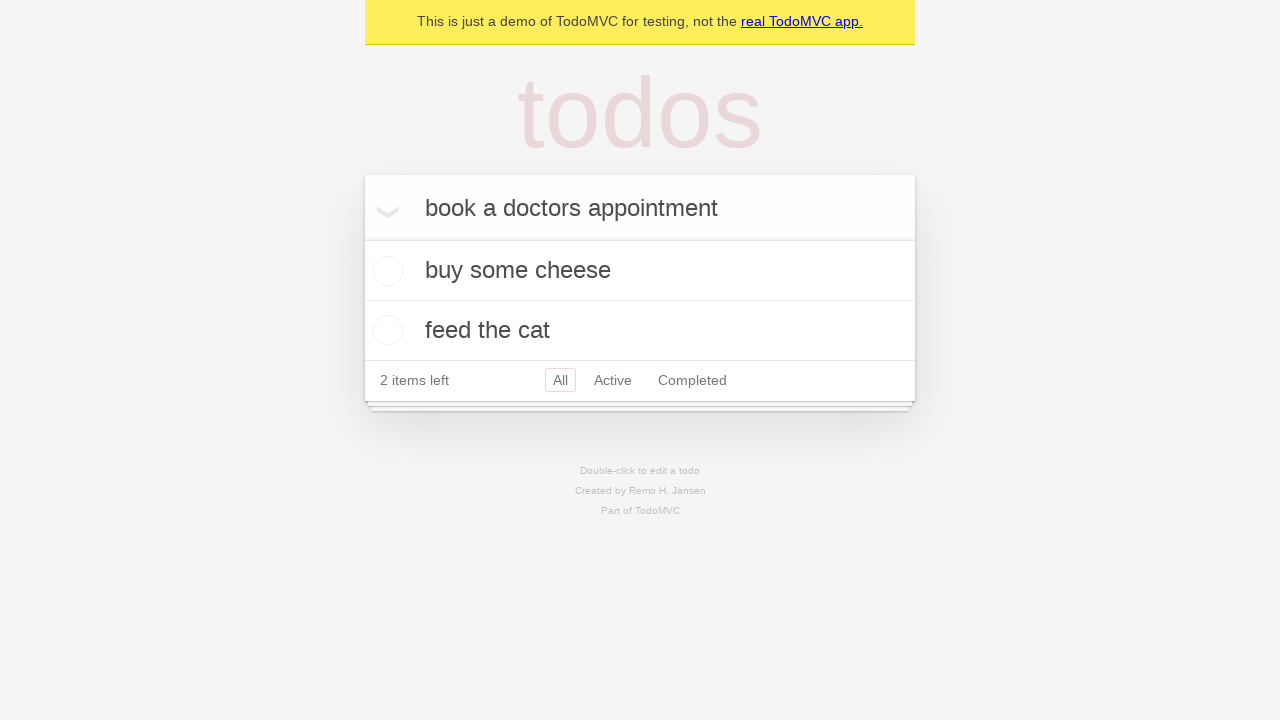

Pressed Enter to create third todo on internal:attr=[placeholder="What needs to be done?"i]
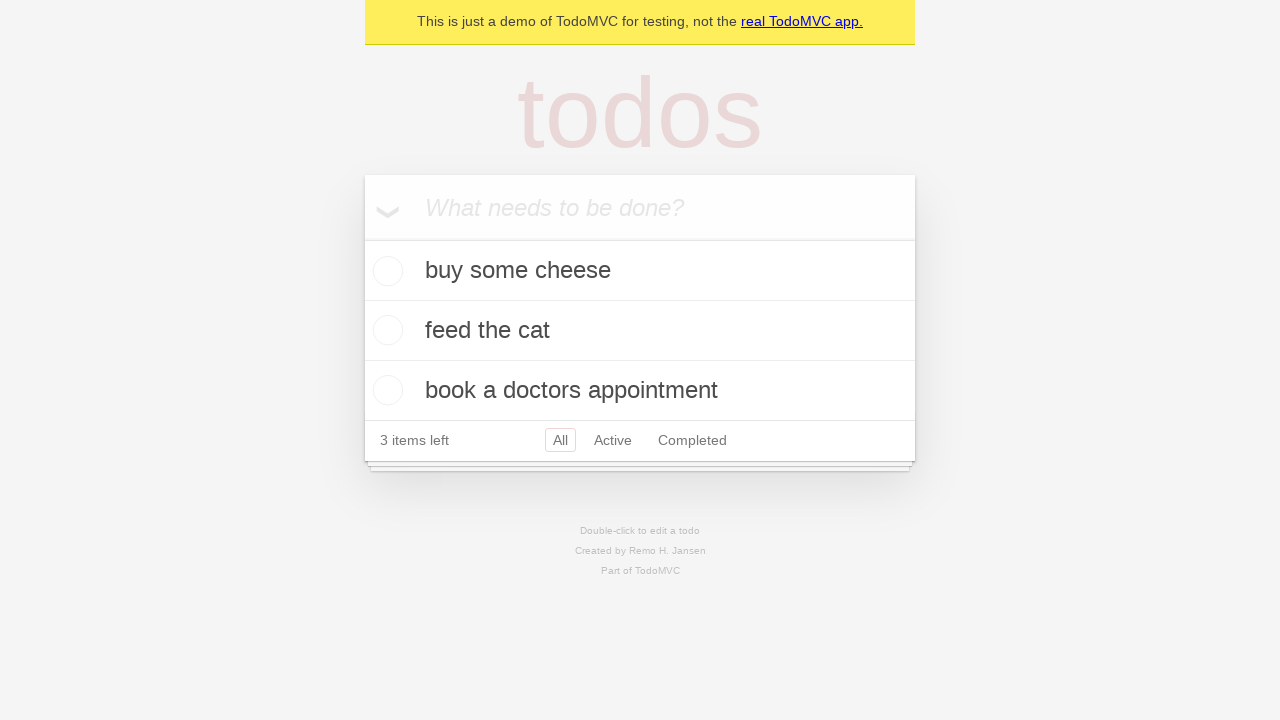

Waited for todo items to load
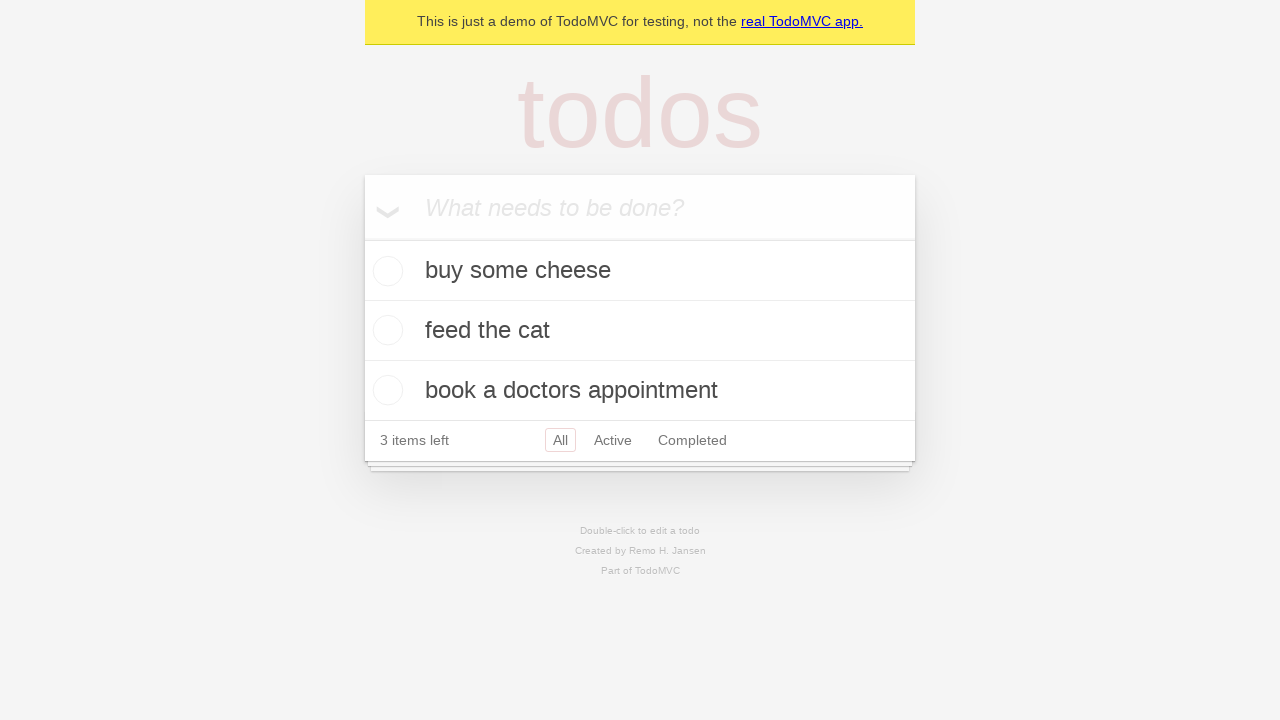

Checked the second todo item to mark it as complete at (385, 330) on internal:testid=[data-testid="todo-item"s] >> nth=1 >> internal:role=checkbox
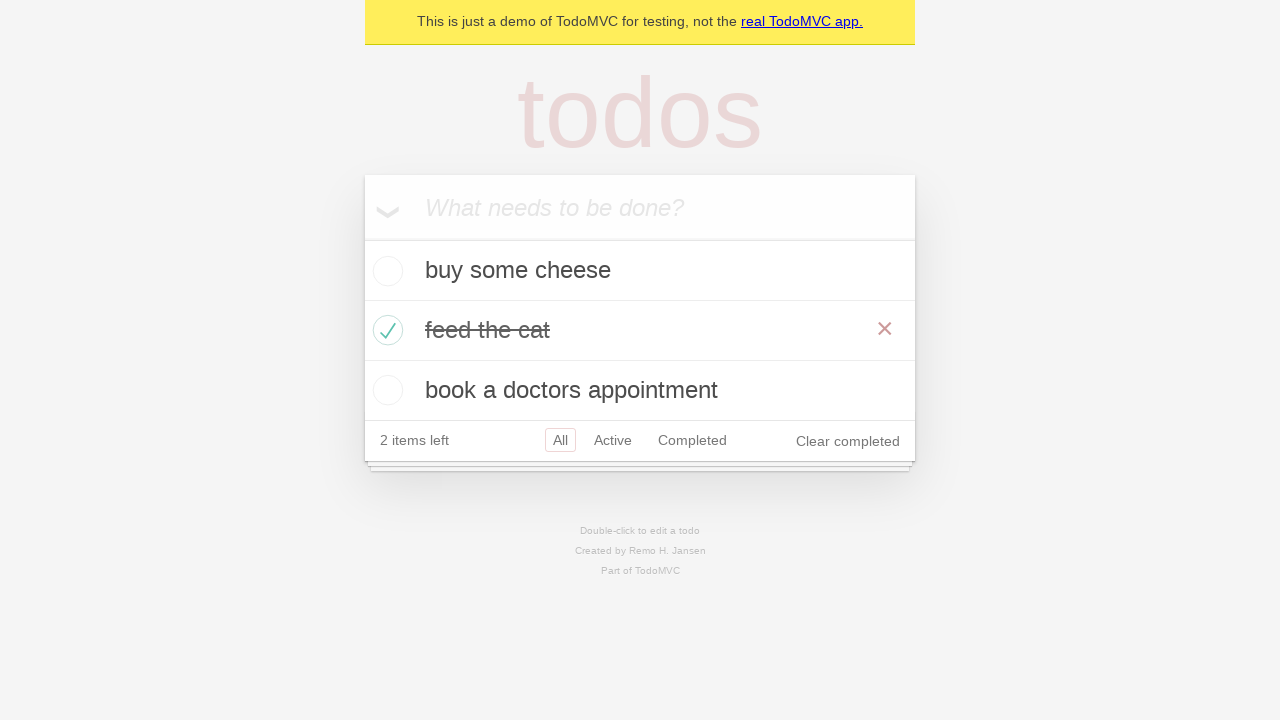

Clicked the 'Active' filter link at (613, 440) on internal:role=link[name="Active"i]
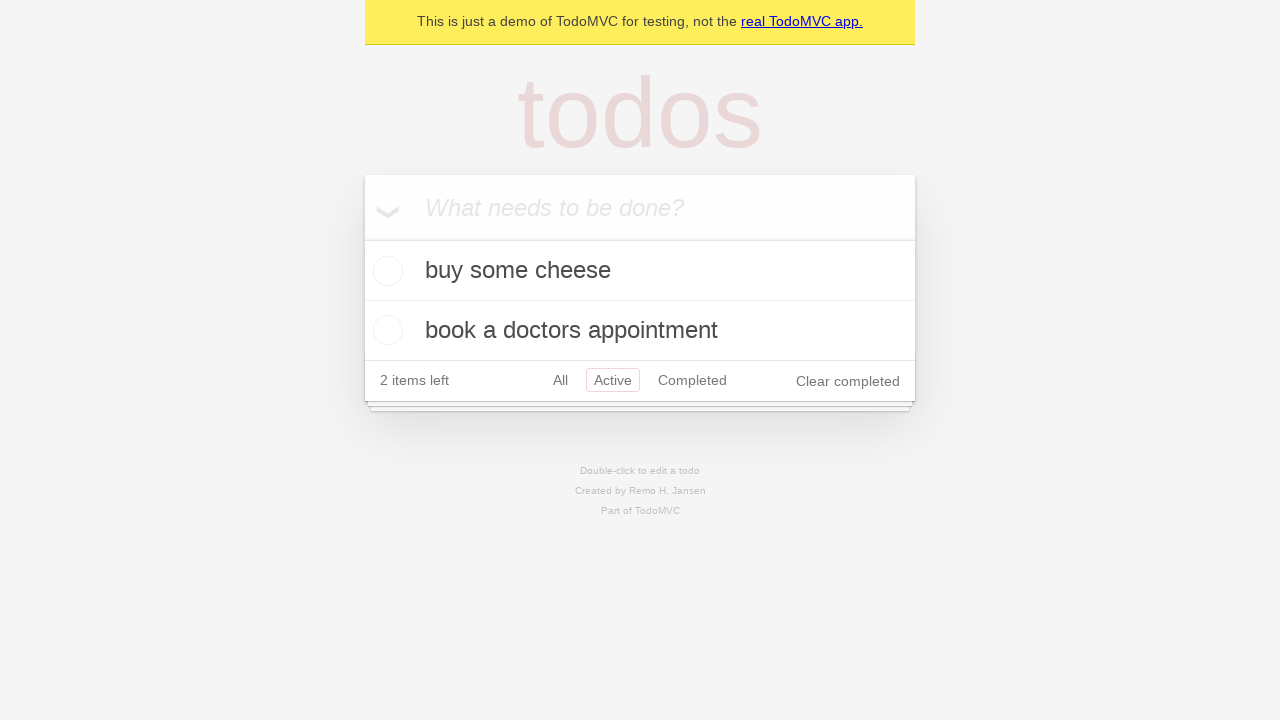

Waited for Active filter to apply, showing 2 active items
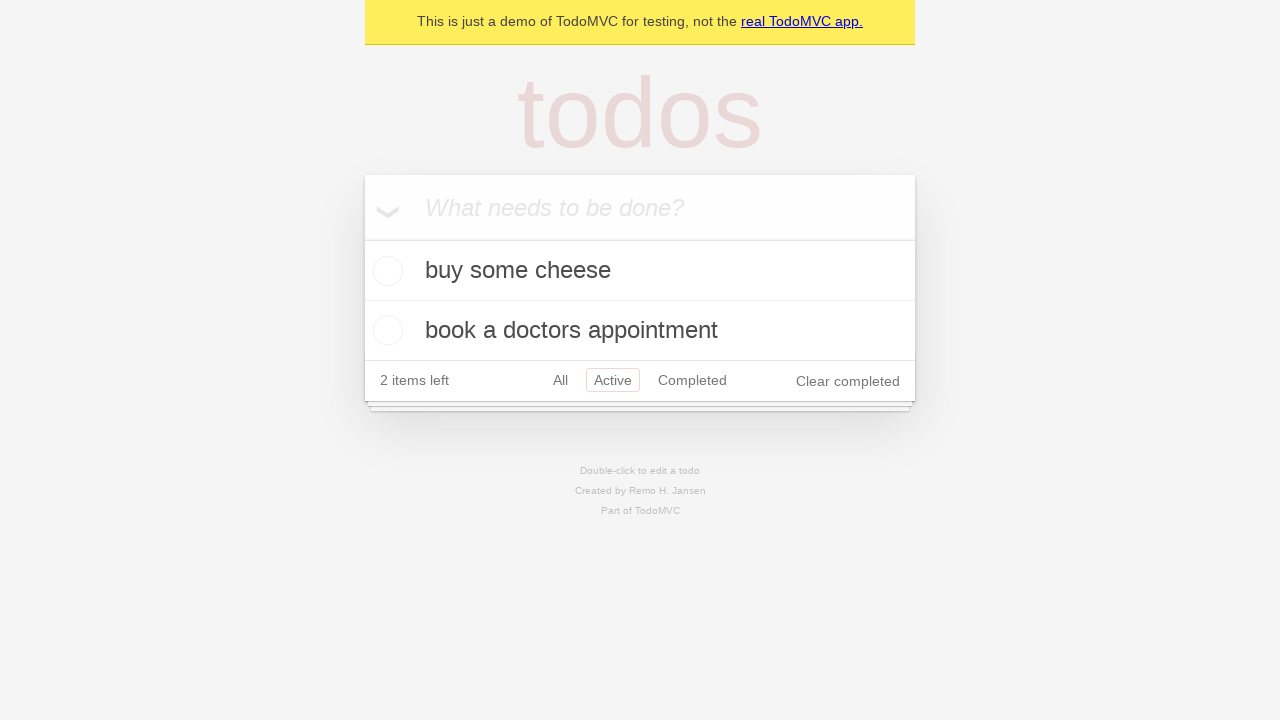

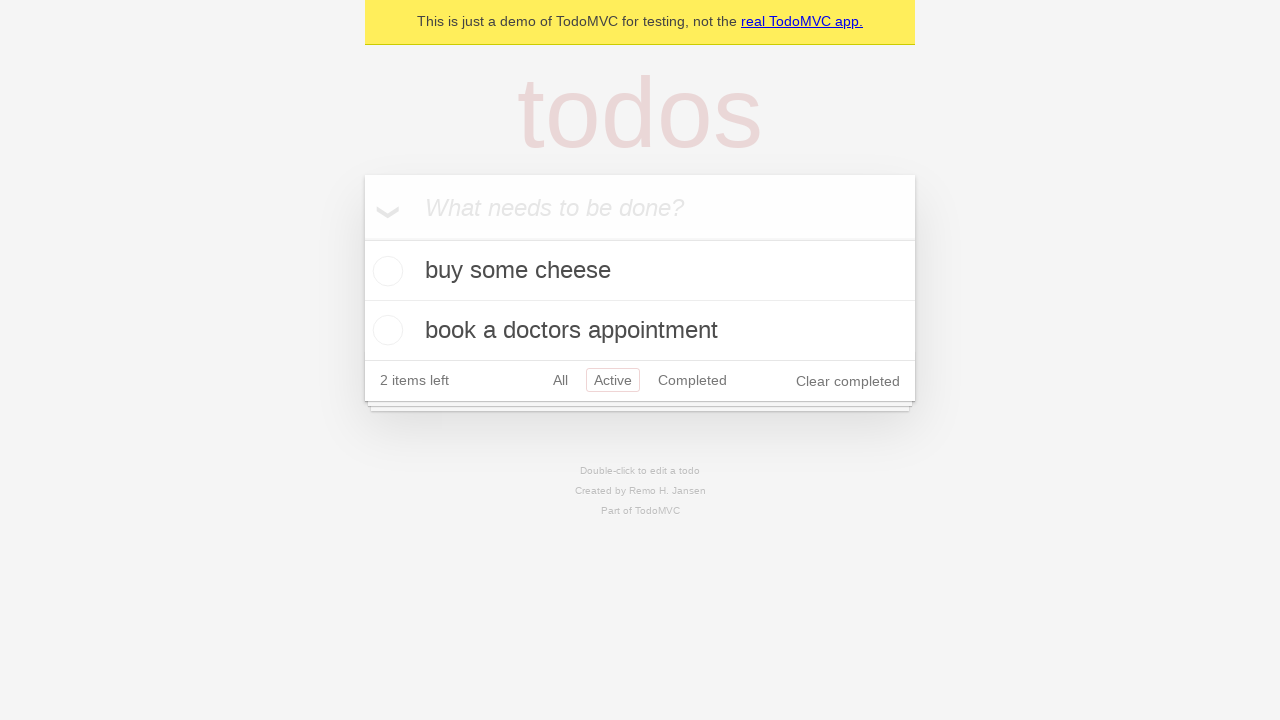